Tests jQuery dropdown tree component by clicking on the input box to open the dropdown and selecting a specific choice from the nested dropdown options

Starting URL: https://jqueryscript.net/demo/Drop-Down-Combo-Tree

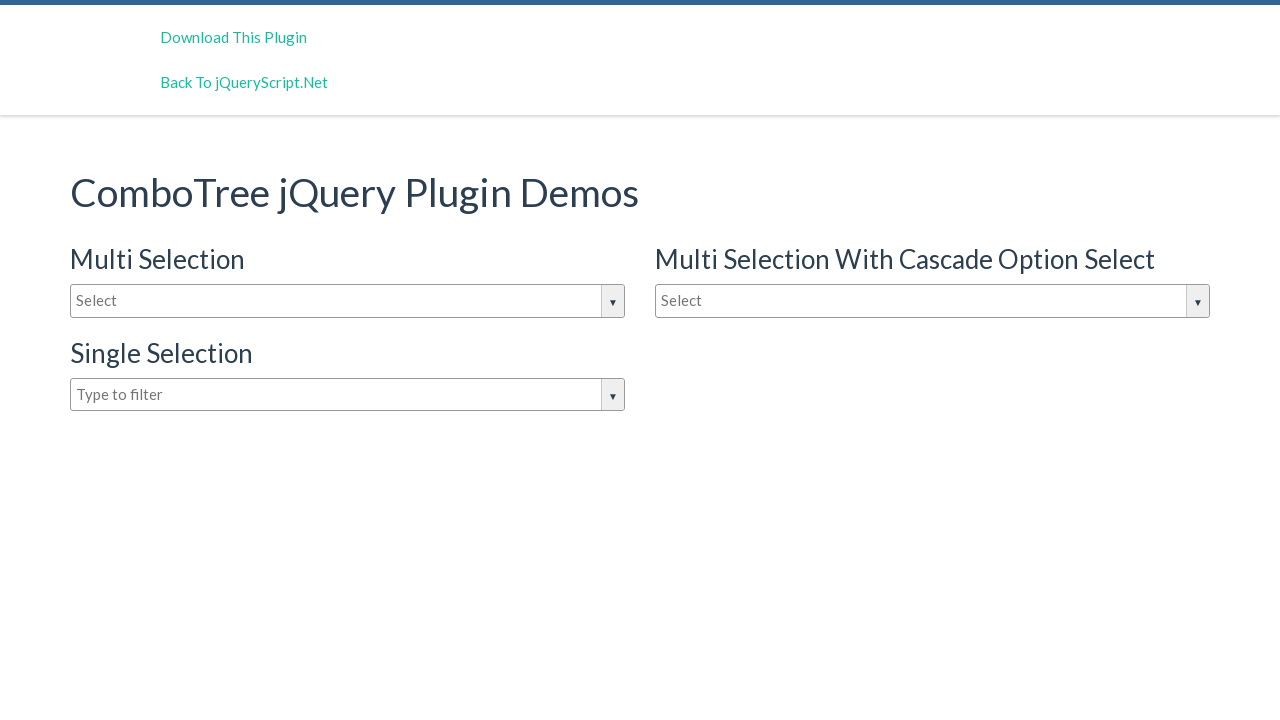

Clicked on the input box to open jQuery dropdown at (348, 395) on #justAnotherInputBox
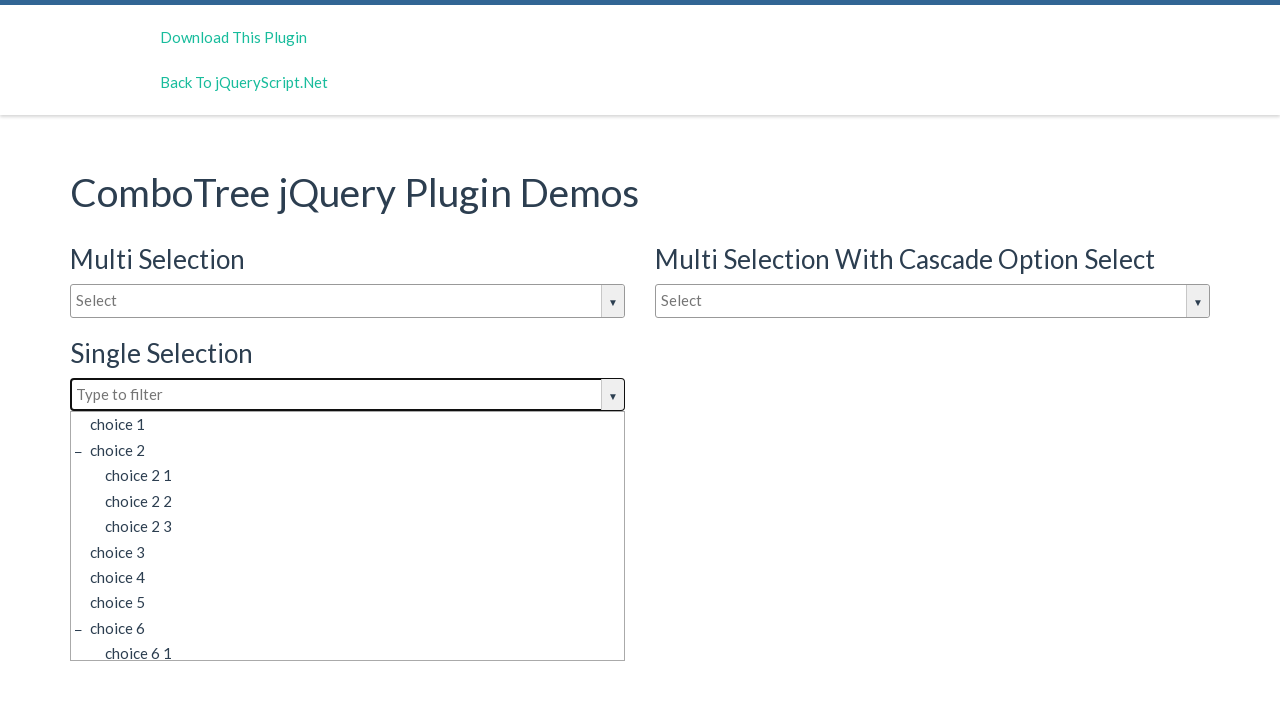

Waited for dropdown menu to become visible
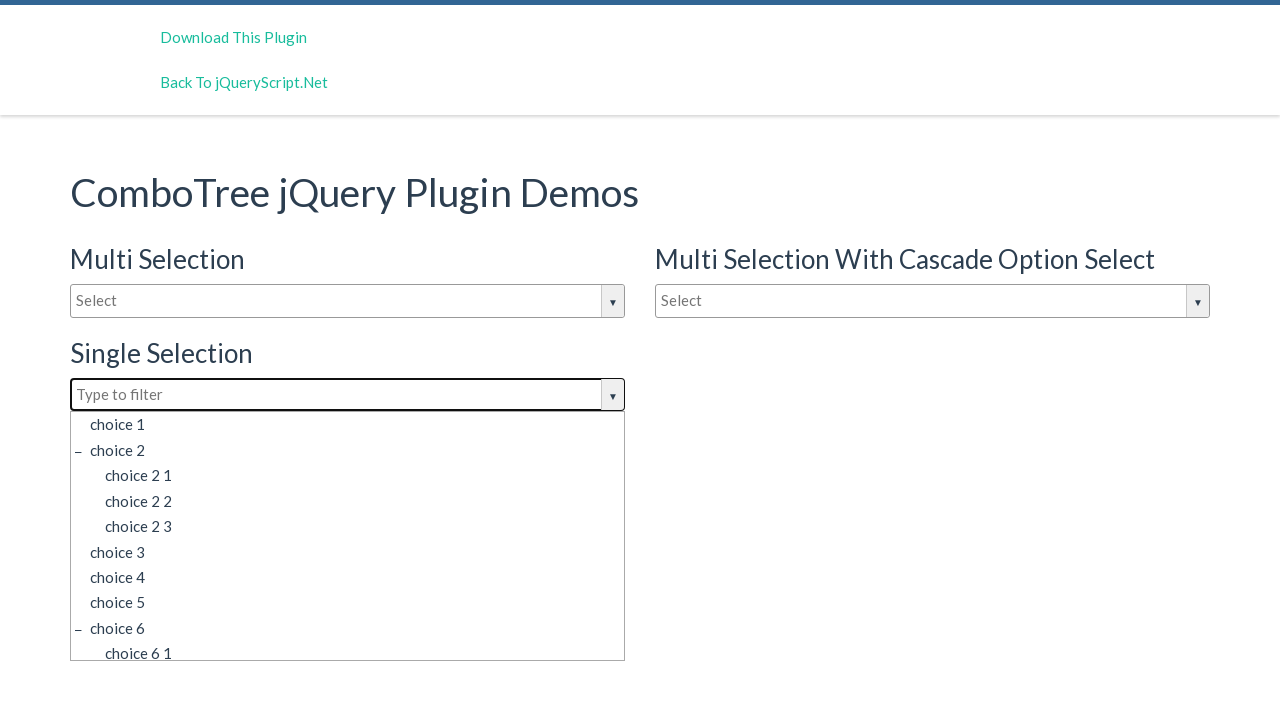

Located dropdown options, found 15 choices
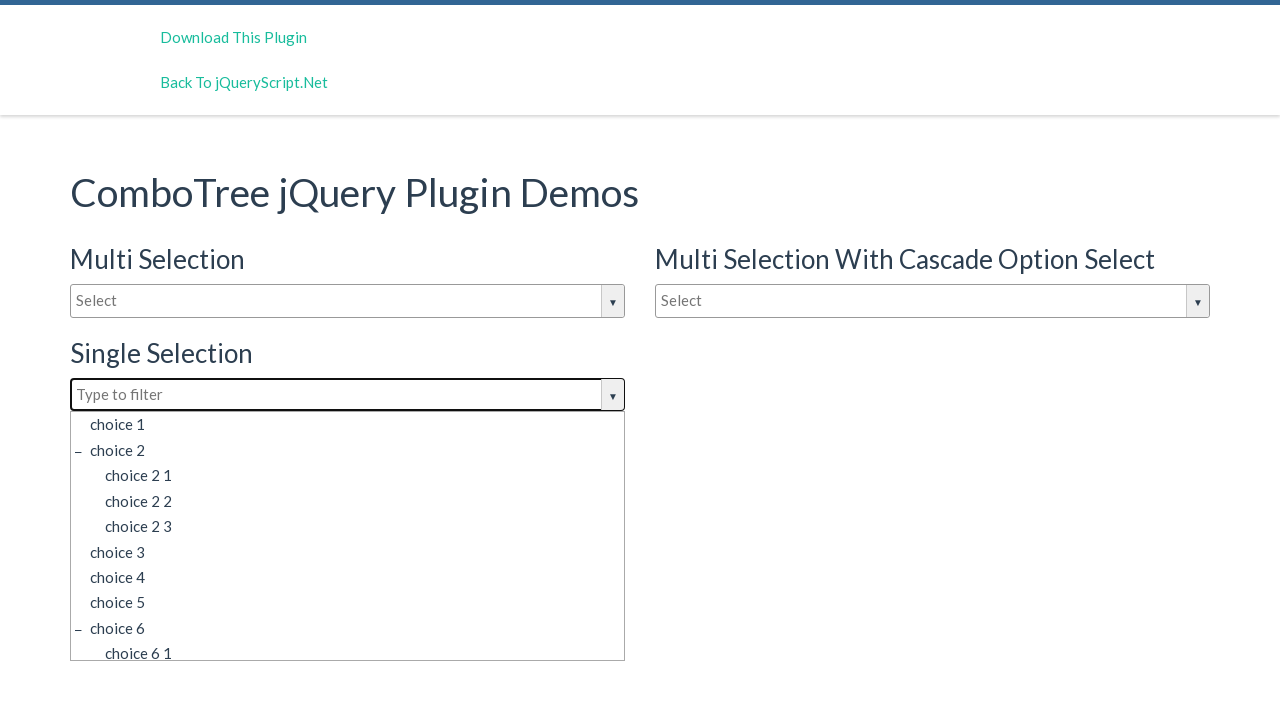

Selected 'choice 2 1' from the dropdown menu at (362, 476) on (//div[@class='comboTreeDropDownContainer'])[3]//span[@class='comboTreeItemTitle
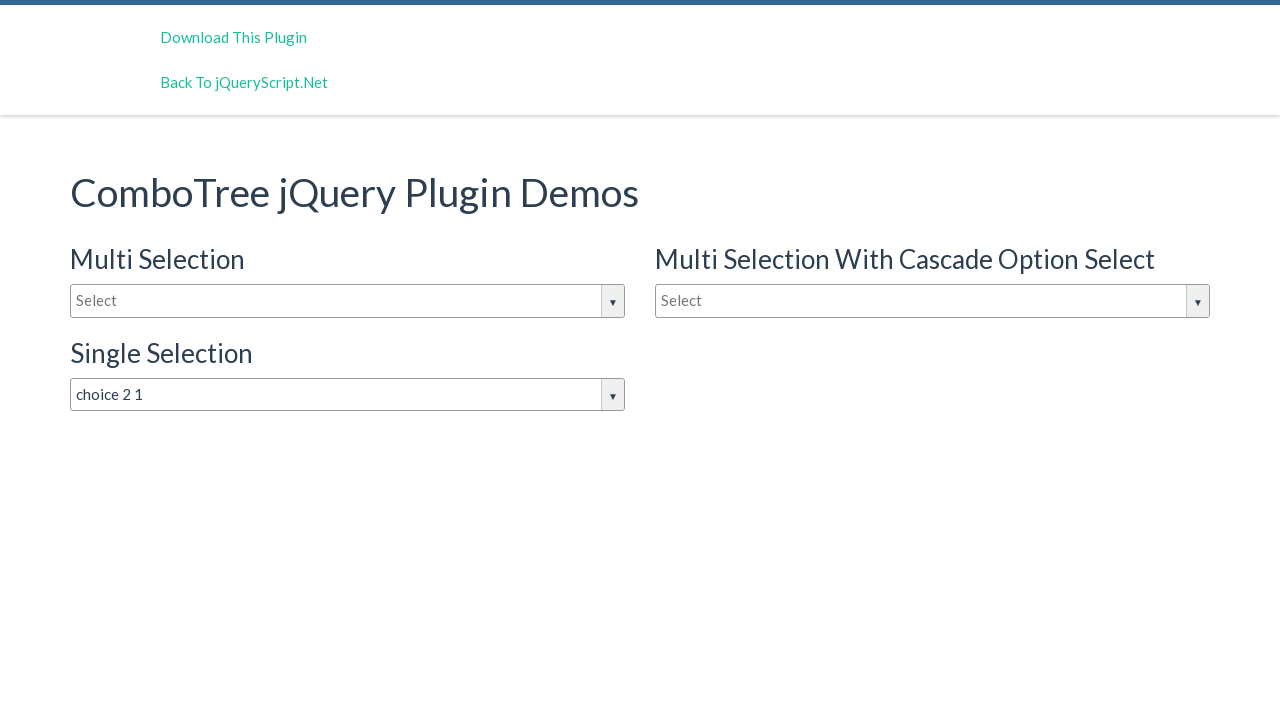

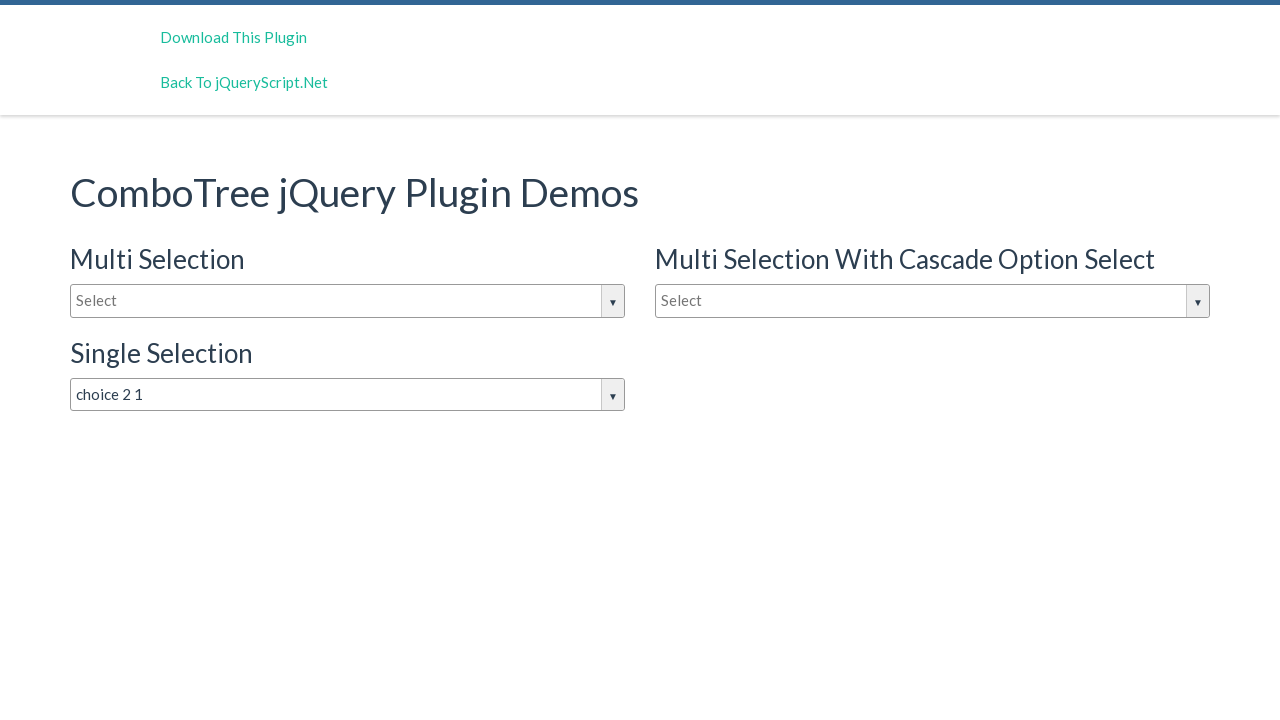